Tests text box form submission with valid inputs and verifies the output is displayed correctly

Starting URL: https://demoqa.com/

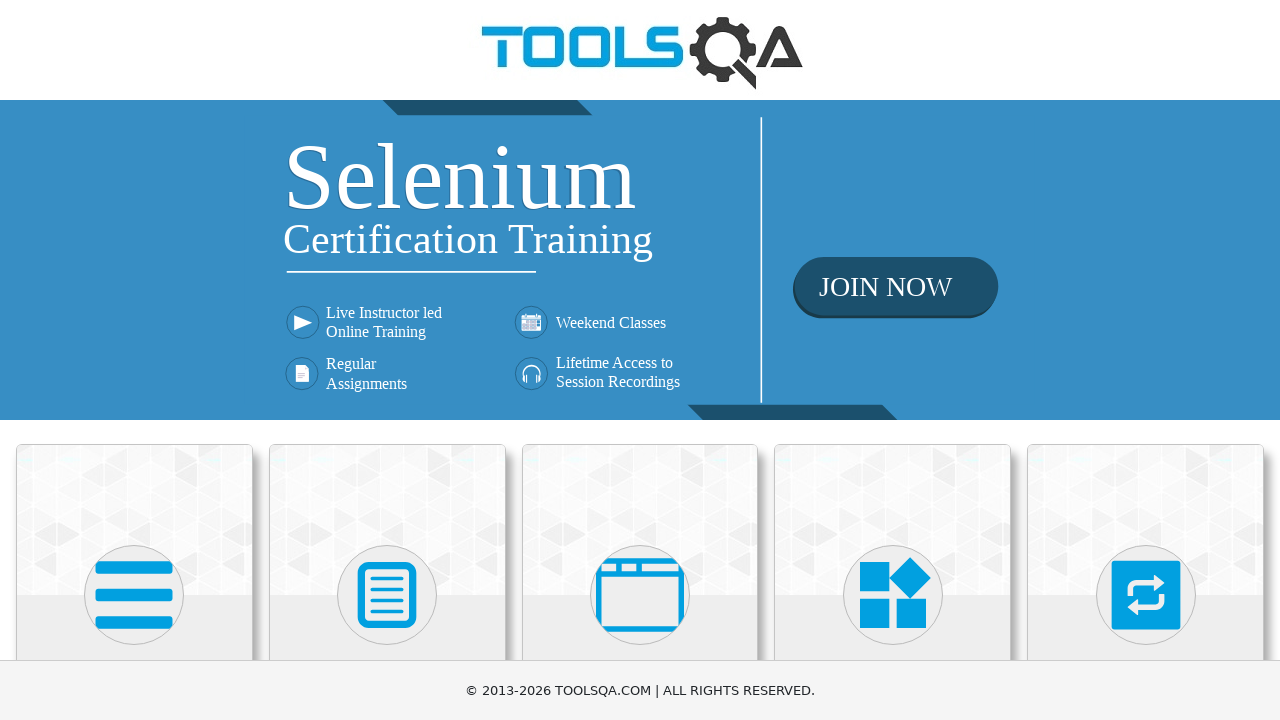

Scrolled Elements button into view
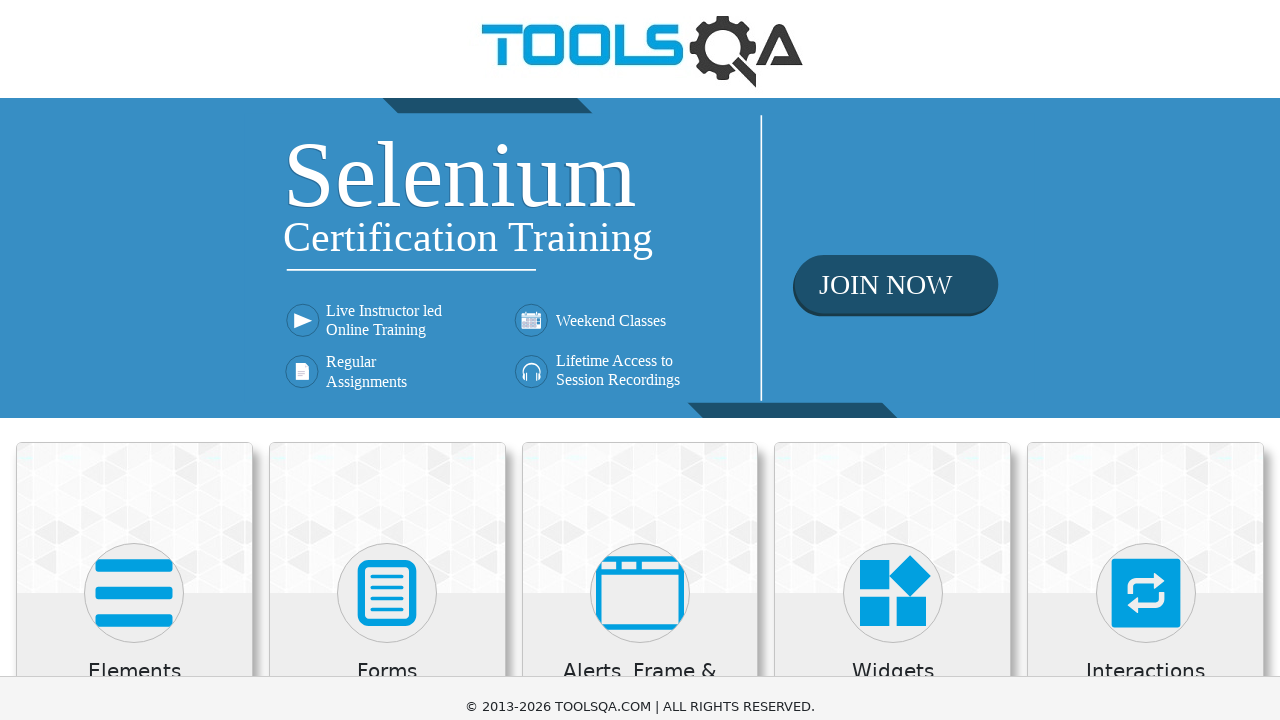

Clicked on Elements section at (134, 12) on text=Elements >> nth=0
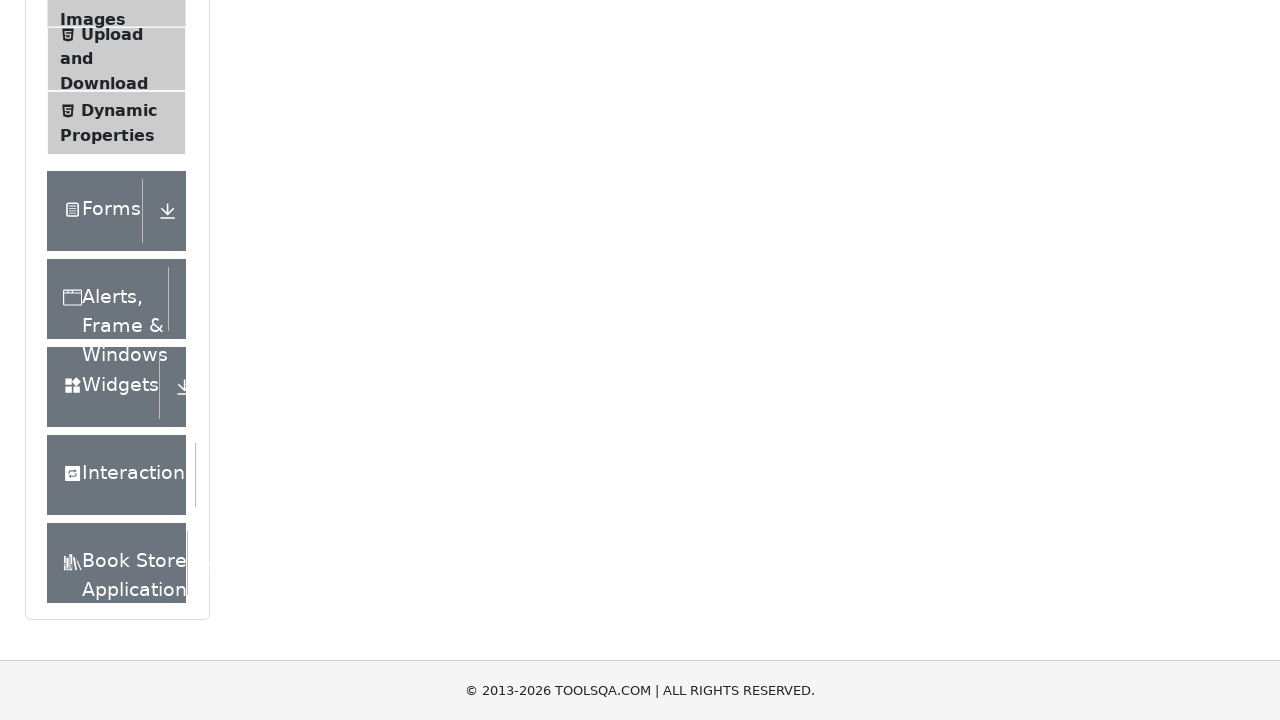

Clicked on Text Box in sidebar at (119, 261) on text=Text Box
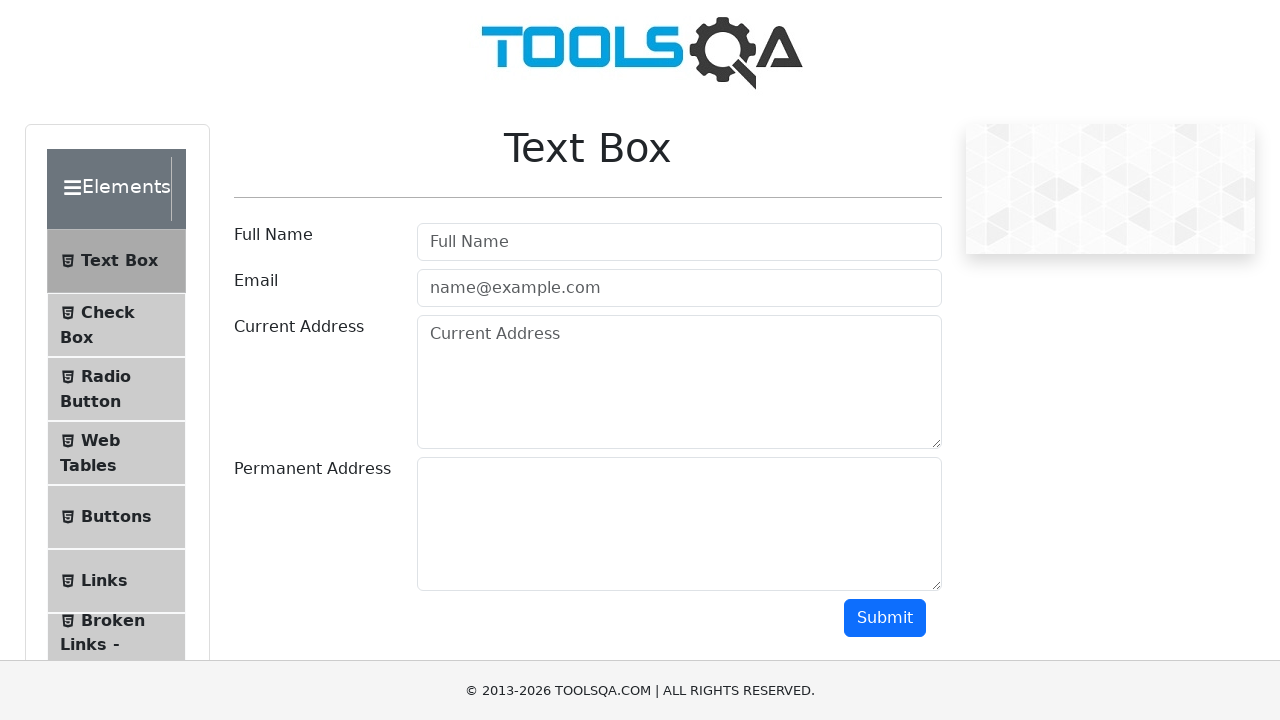

Filled username field with 'Bojan Zivkovic' on #userName
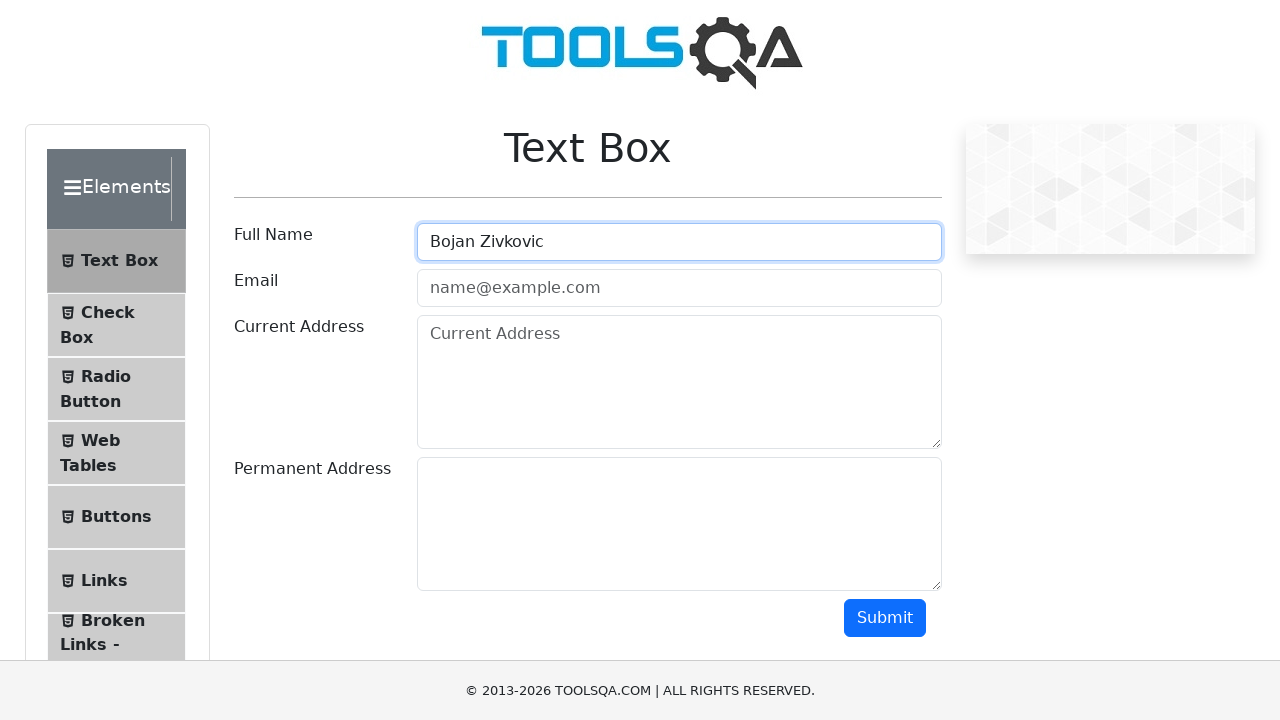

Filled email field with 'bojanqa@test.com' on #userEmail
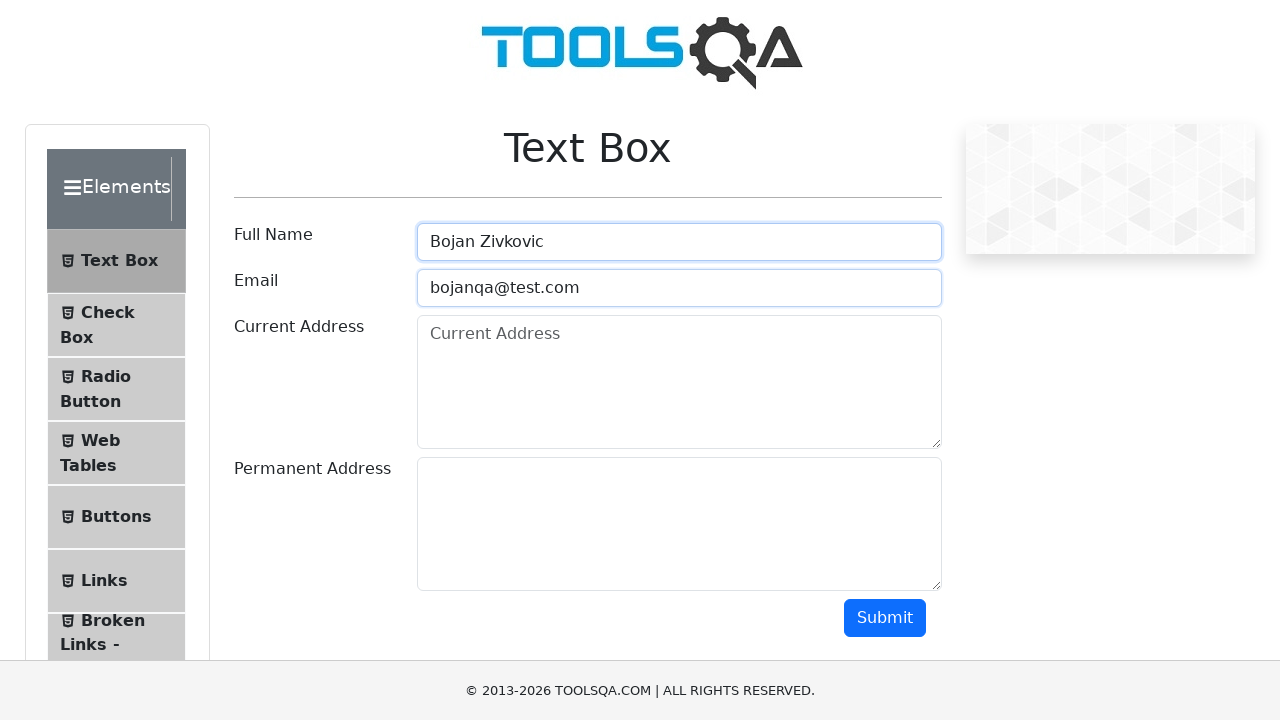

Filled current address field with 'Neka adresa br 11' on #currentAddress
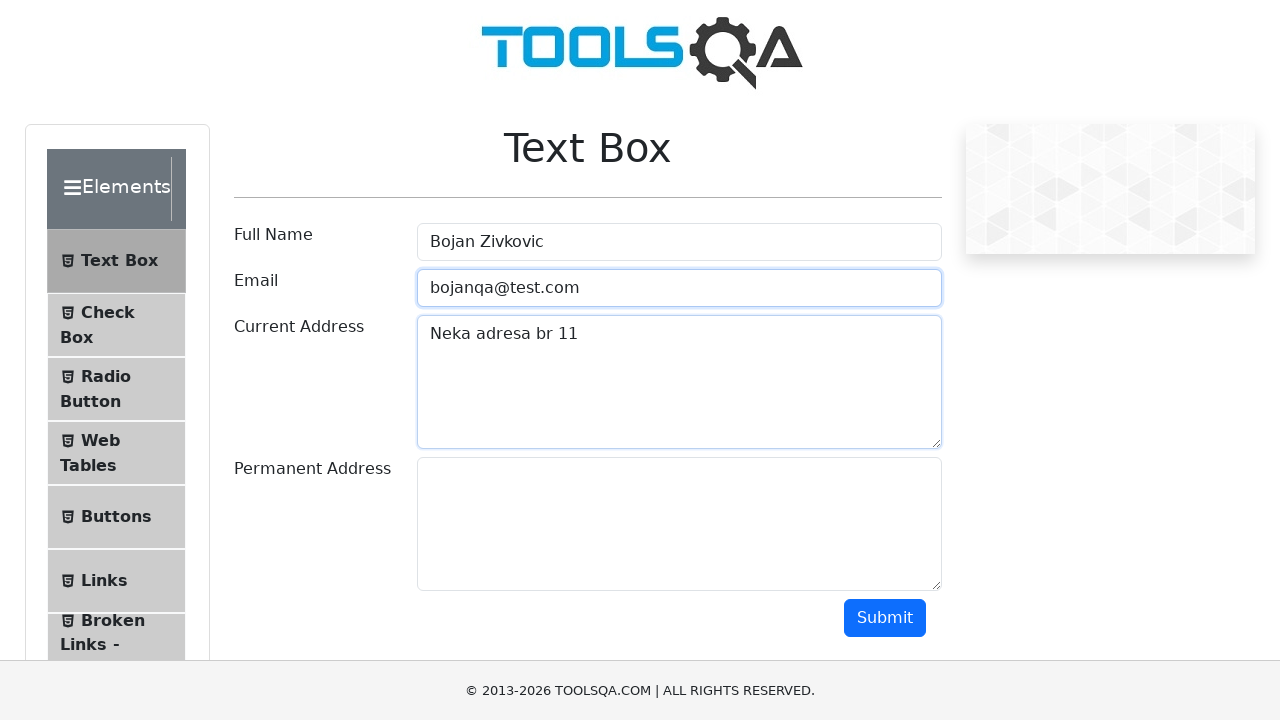

Filled permanent address field with 'Stalna adresa br 22' on #permanentAddress
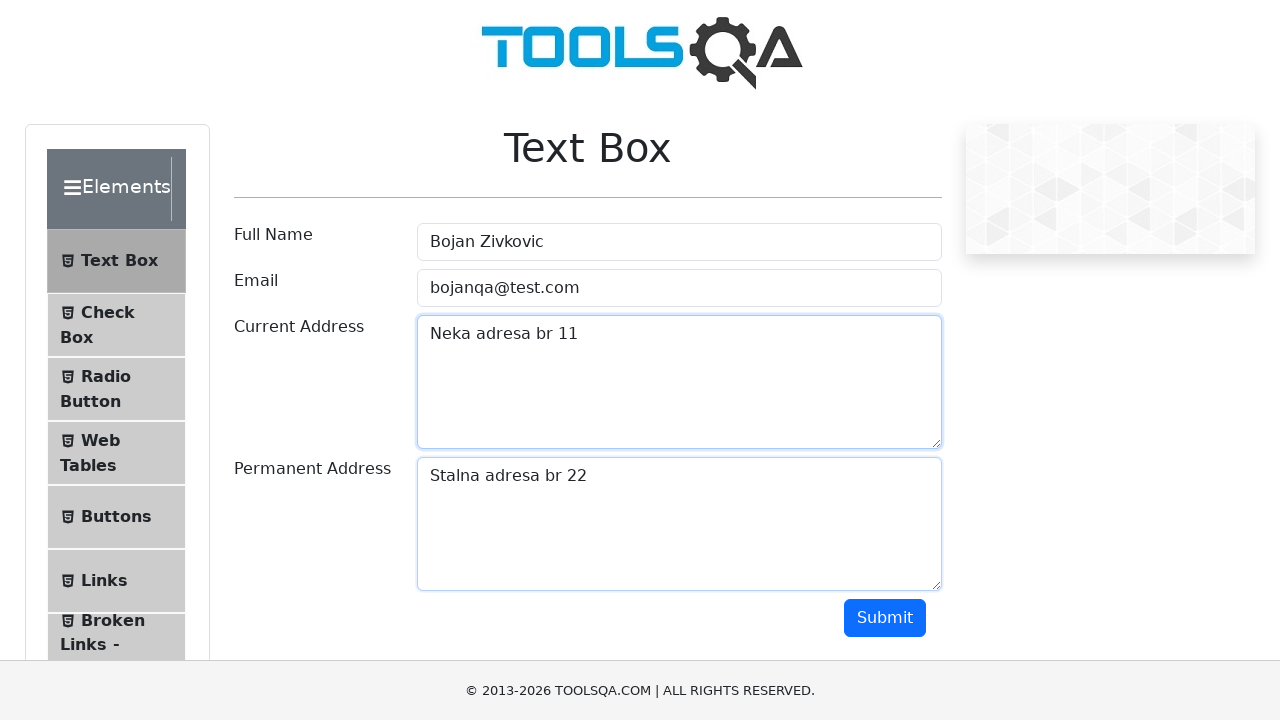

Scrolled submit button into view
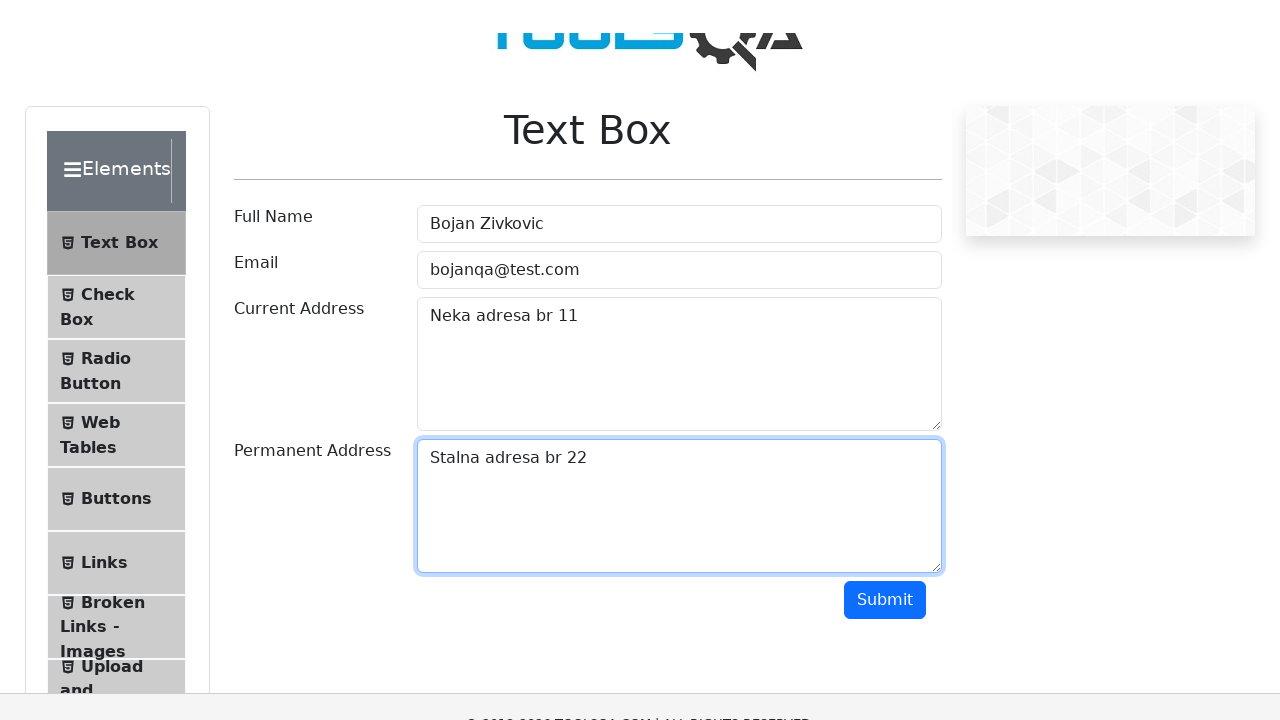

Clicked submit button to submit form with valid credentials at (885, 19) on #submit
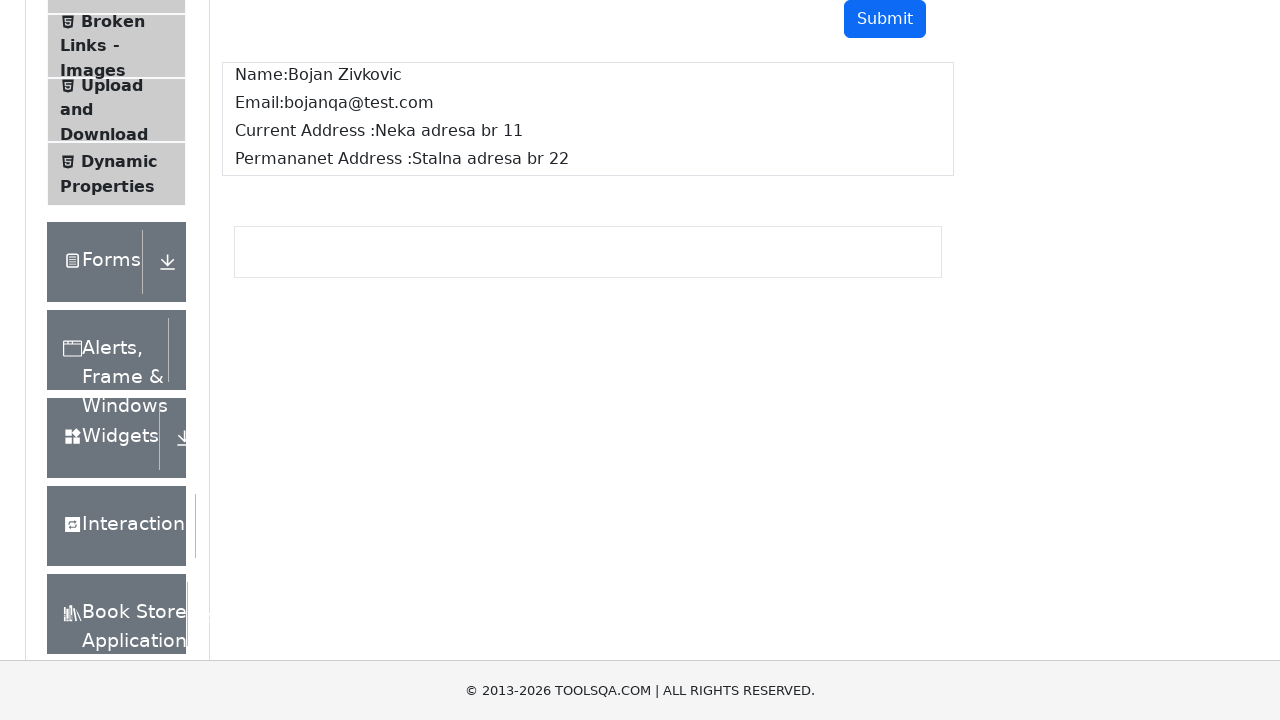

Form output displayed successfully after submission
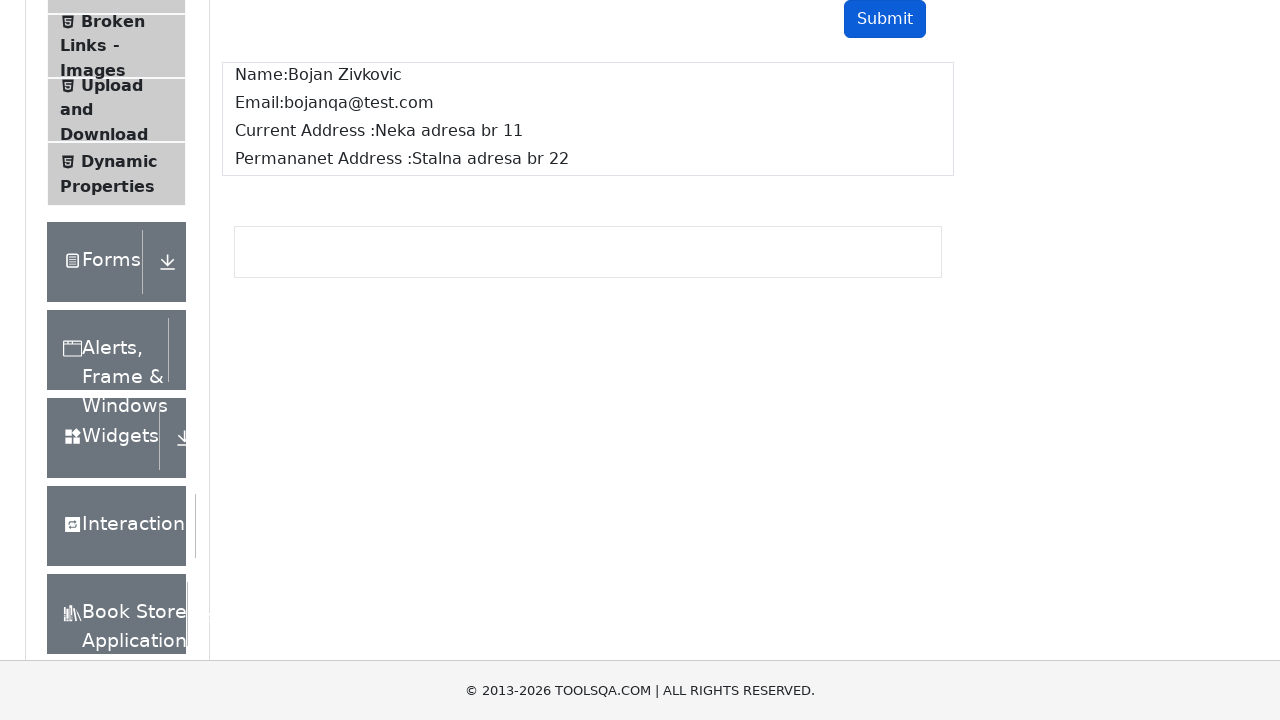

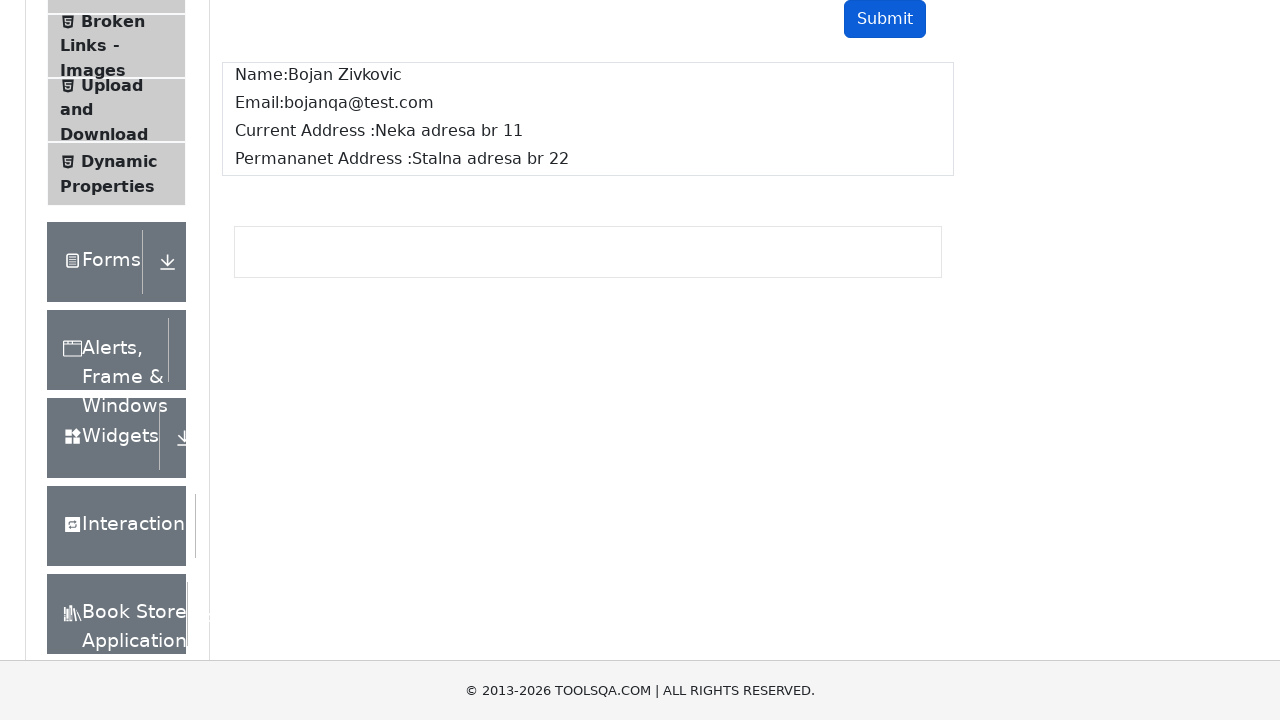